Tests that entering only a blank space does not add a todo item

Starting URL: https://todomvc.com/examples/javascript-es6/dist/

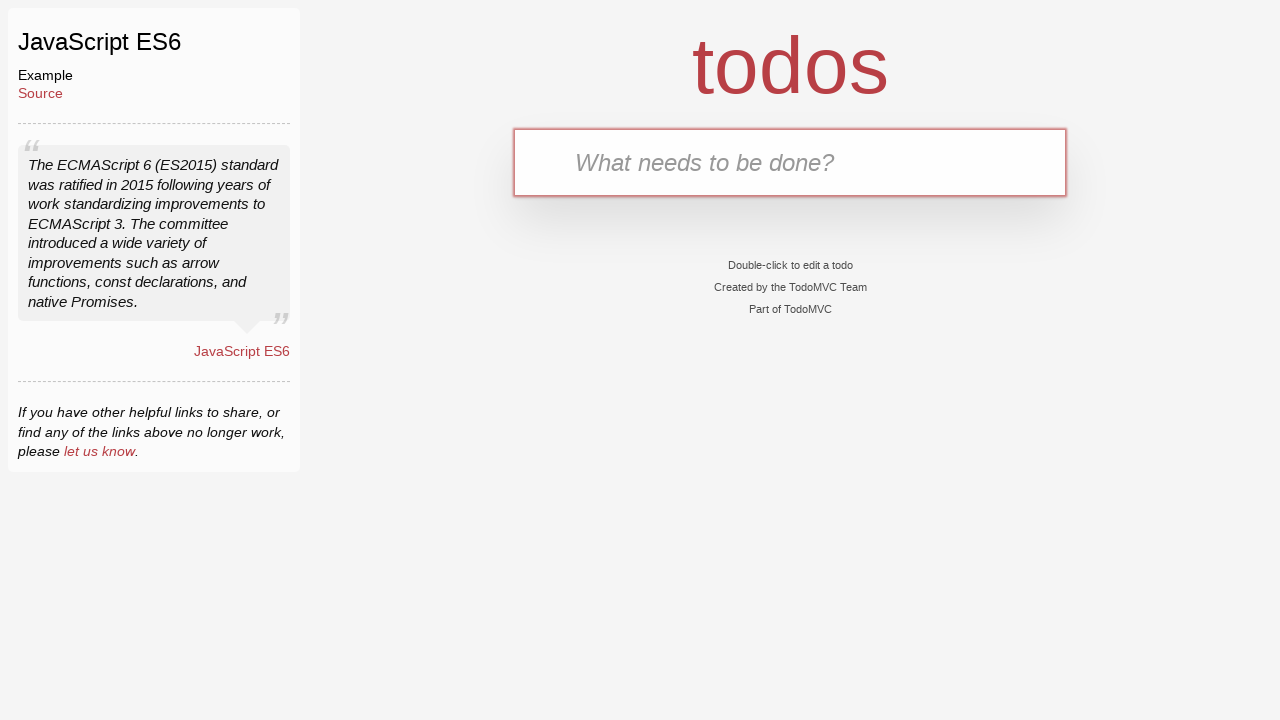

Clicked on the todo input field at (790, 162) on internal:attr=[placeholder="What needs to be done?"i]
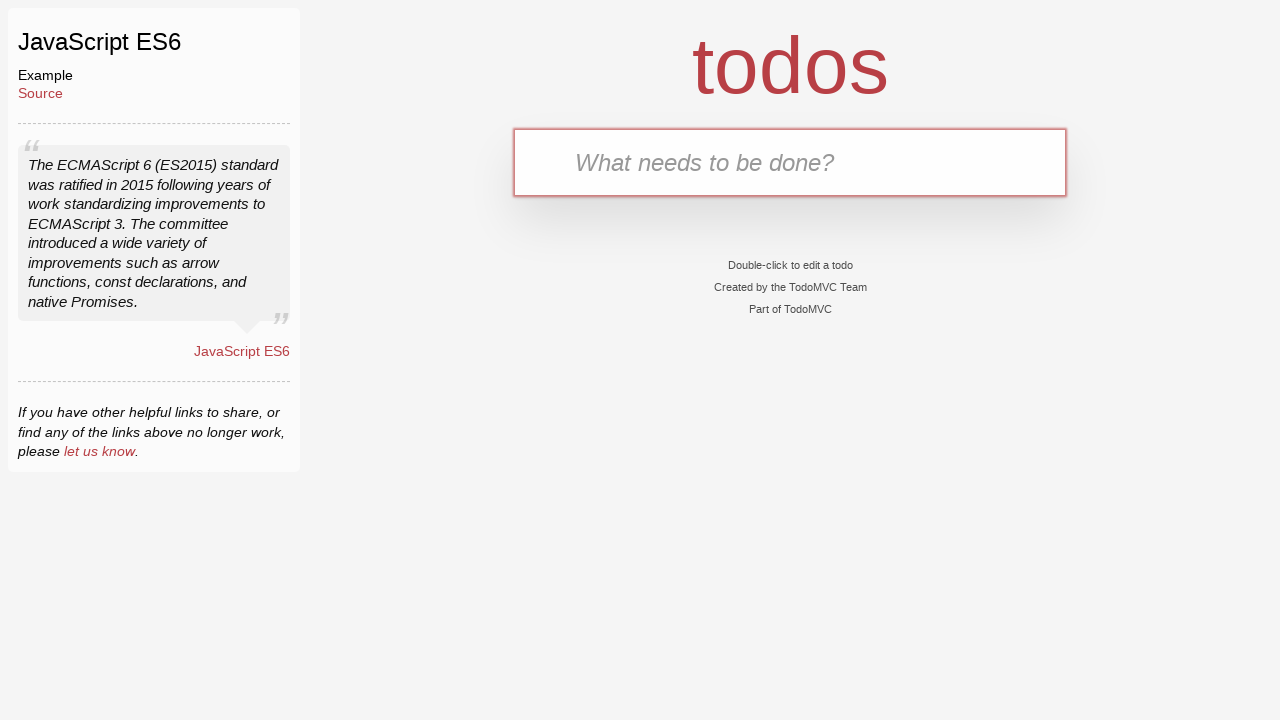

Filled input field with a blank space on internal:attr=[placeholder="What needs to be done?"i]
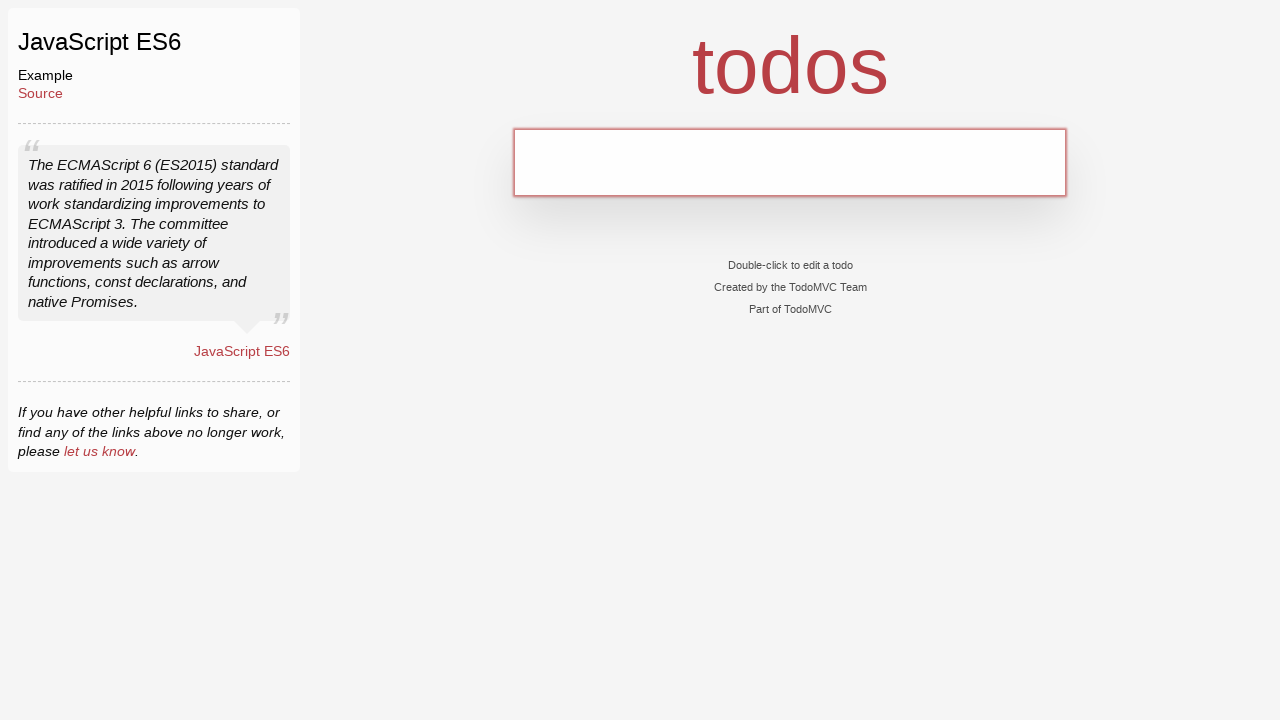

Pressed Enter to submit the blank space on internal:attr=[placeholder="What needs to be done?"i]
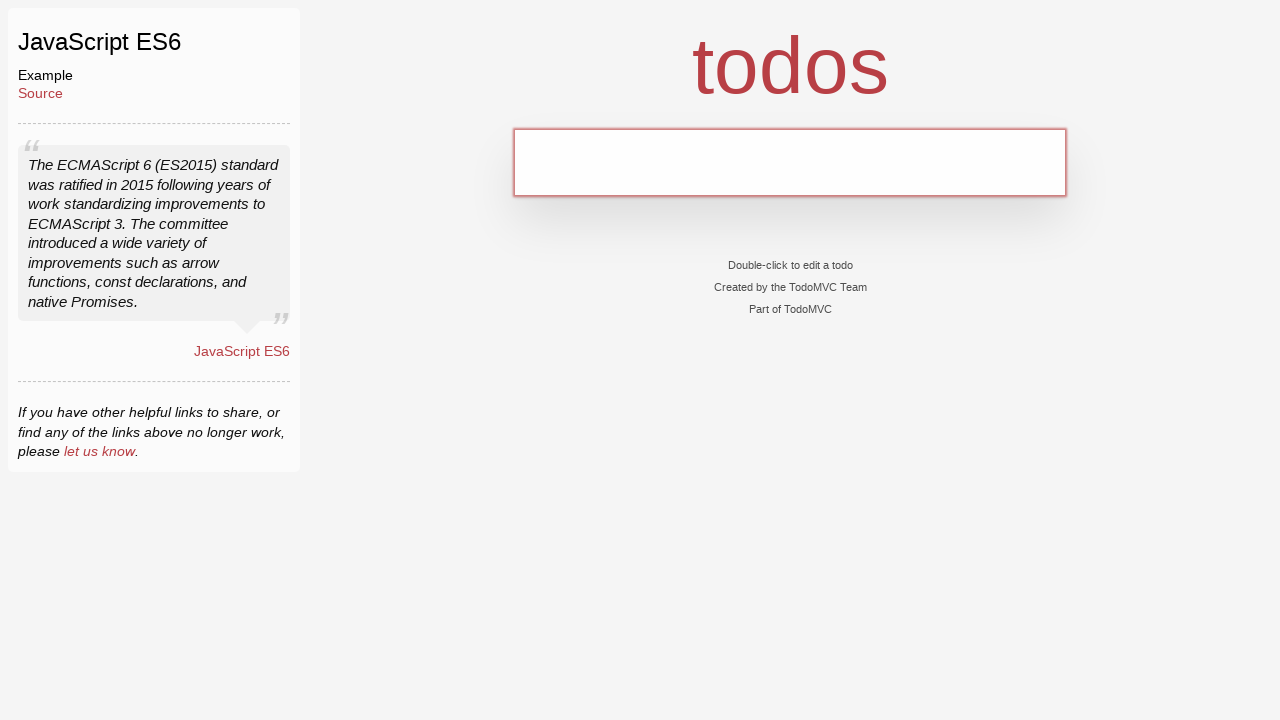

Verified that no todo items were added to the list
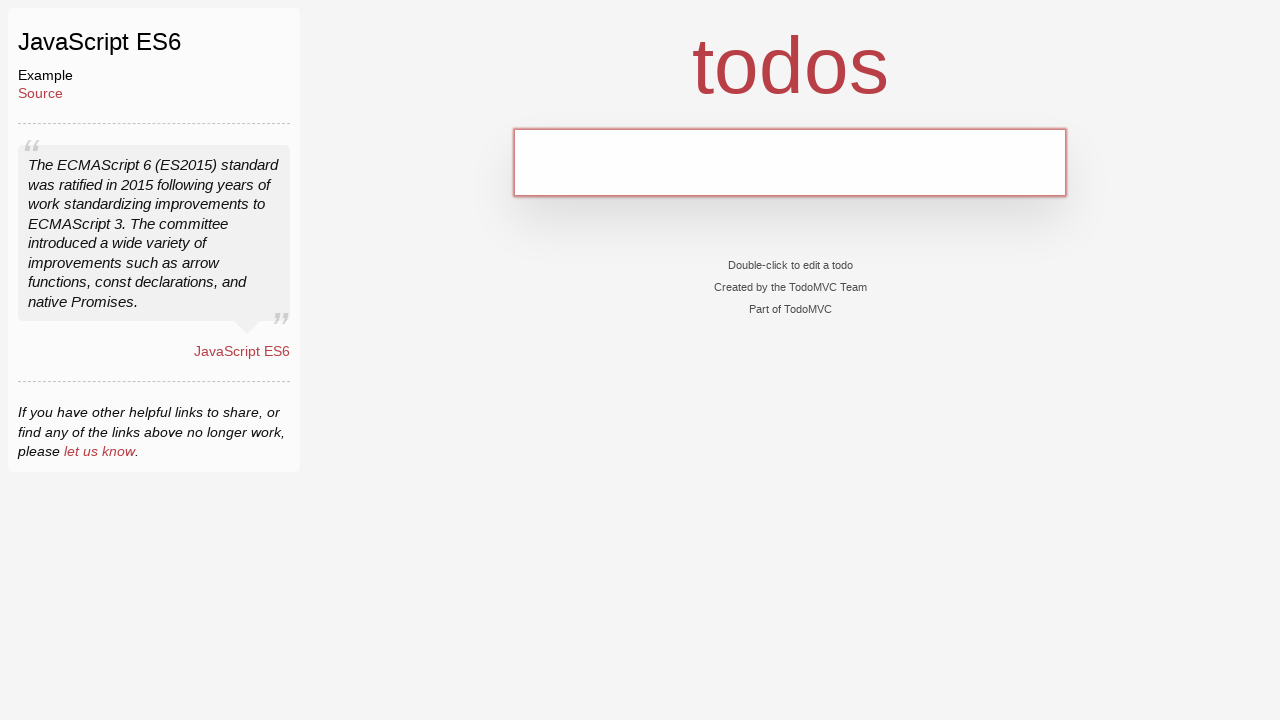

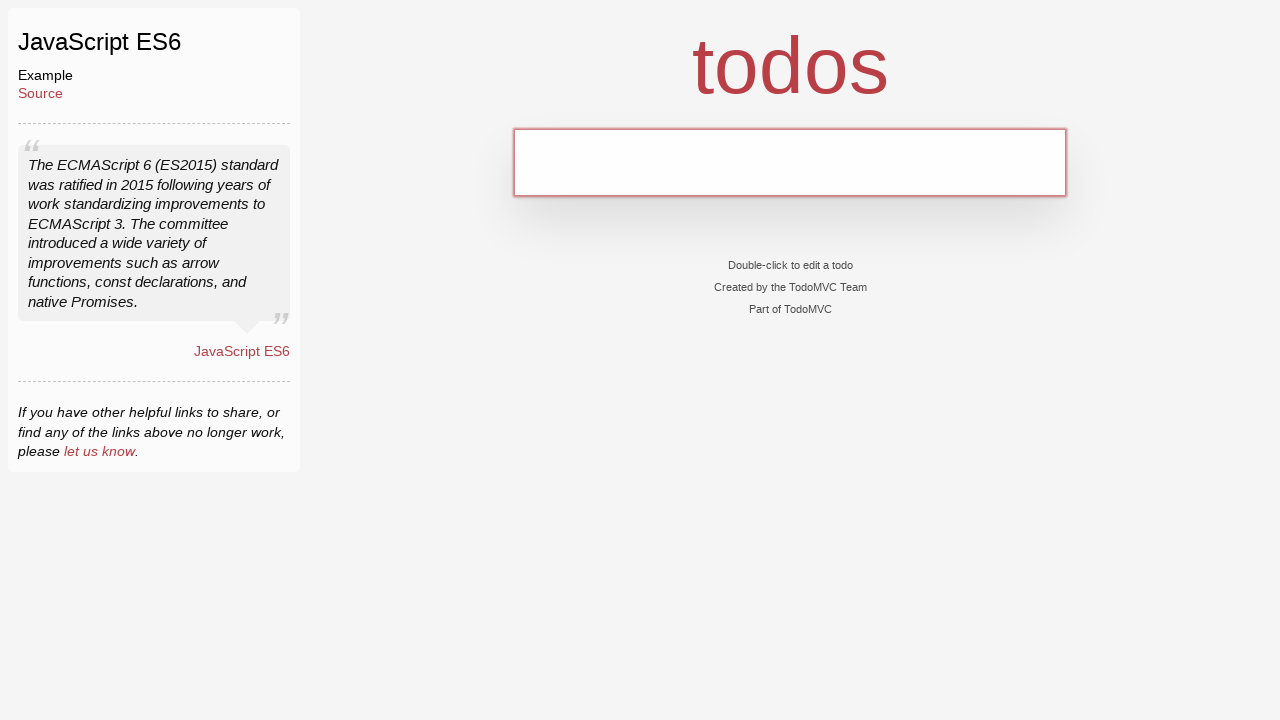